Tests that the username and password labels have correct text

Starting URL: https://the-internet.herokuapp.com/

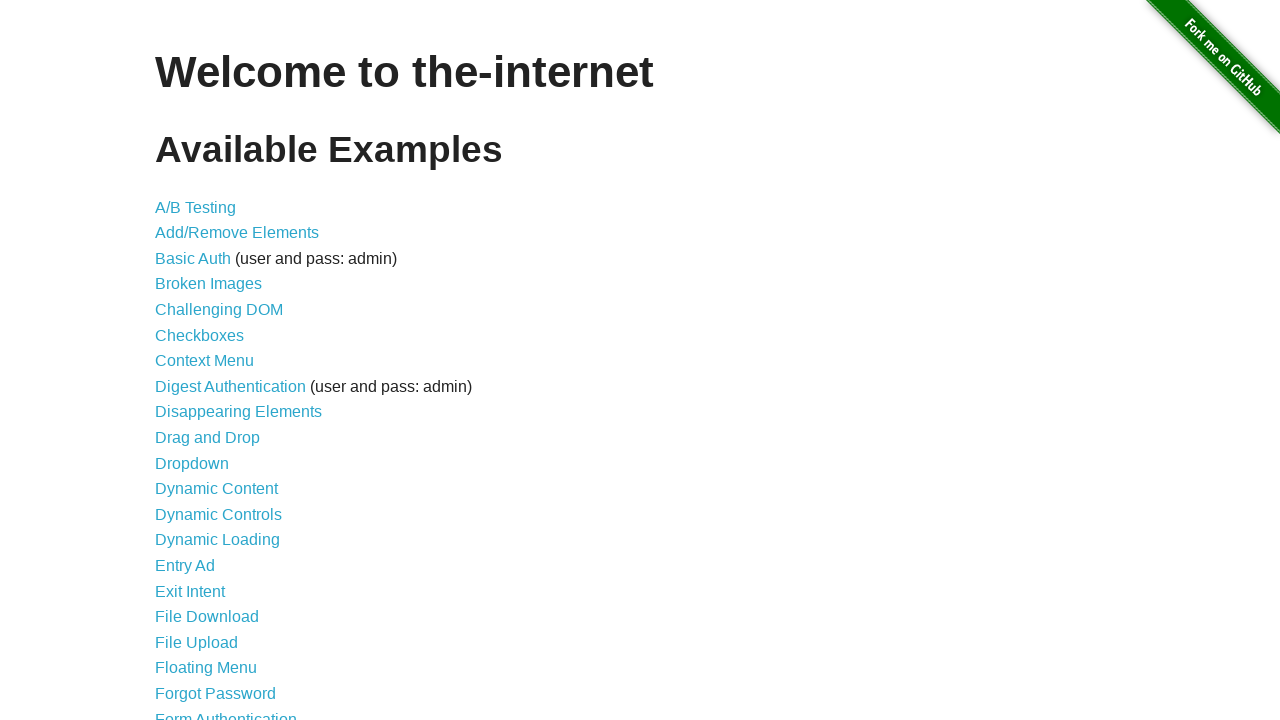

Clicked on Form Authentication link at (226, 712) on xpath=//a[@href="/login"]
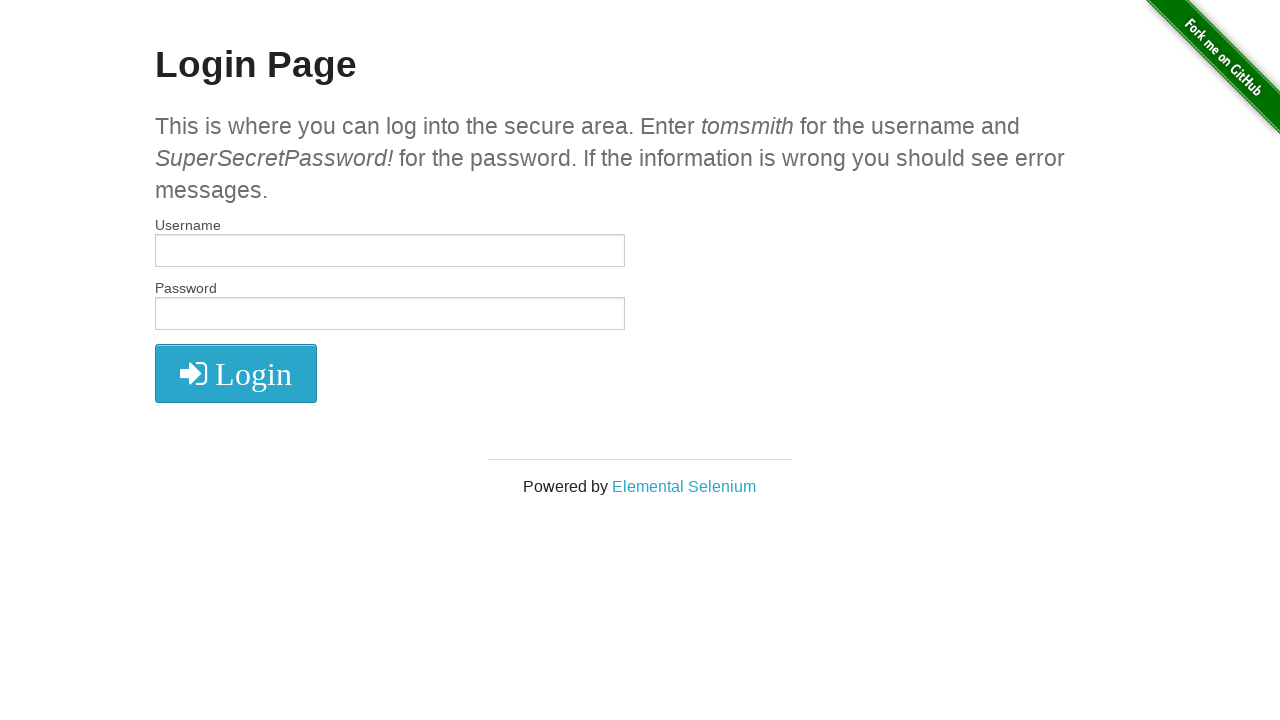

Retrieved all label text contents
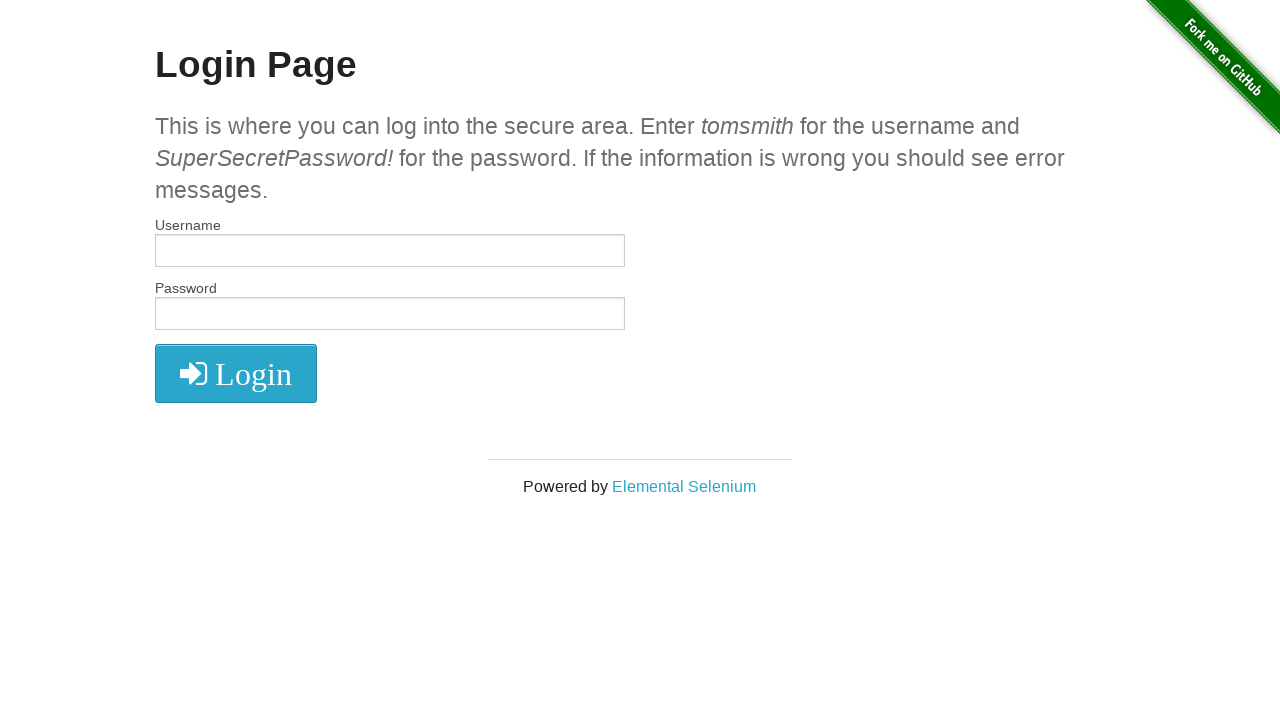

Verified first label is 'Username'
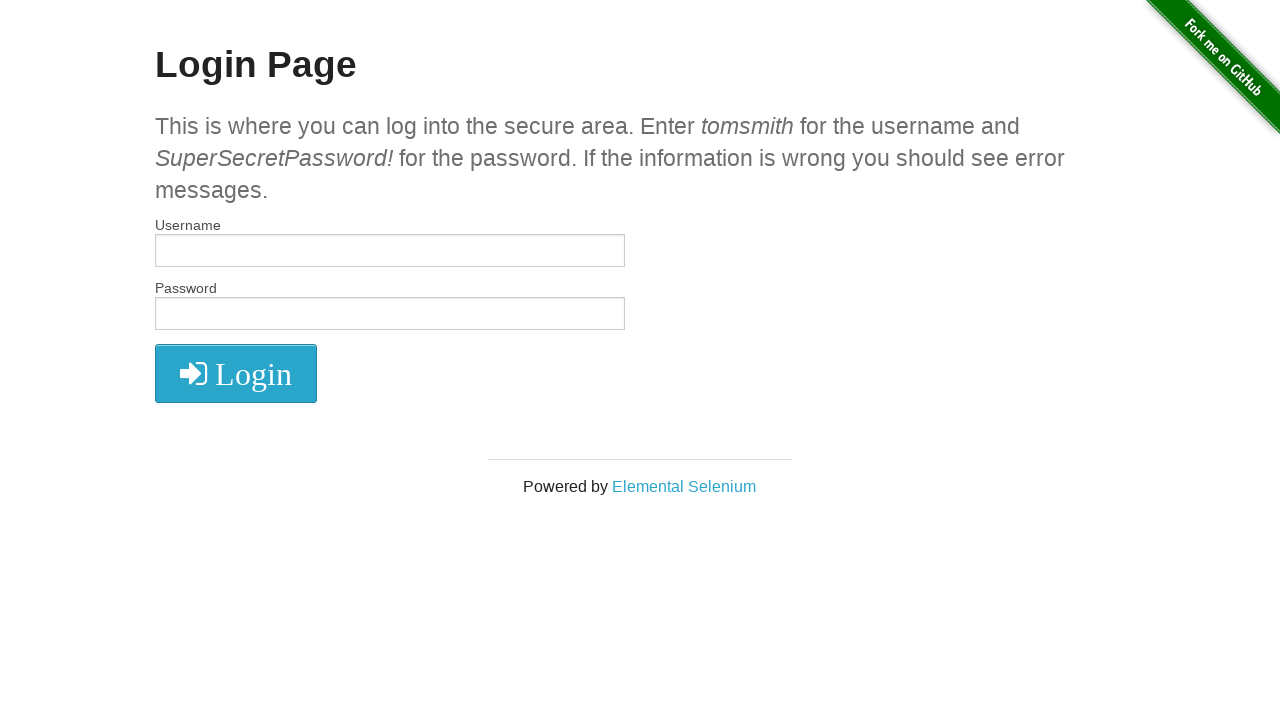

Verified second label is 'Password'
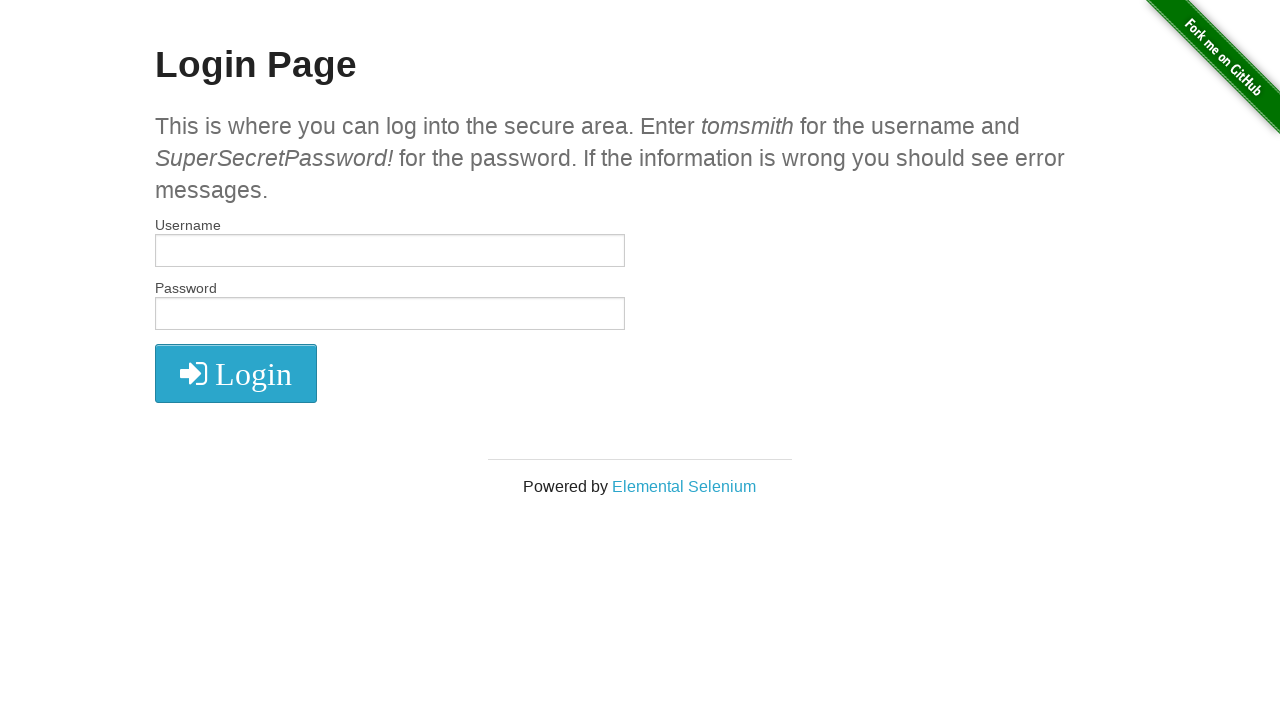

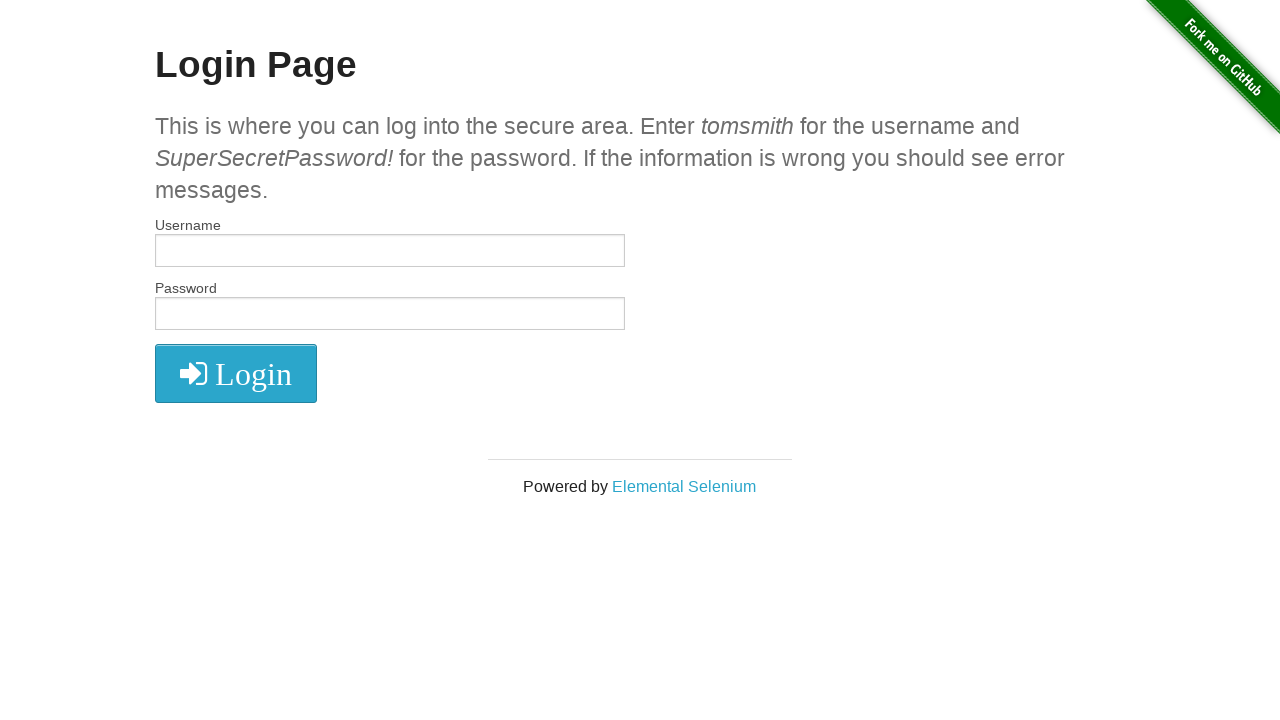